Tests various CSS selector methods on the DemoQA website by navigating through the Elements section, clicking on a card, selecting a radio button, and interacting with buttons.

Starting URL: https://demoqa.com/

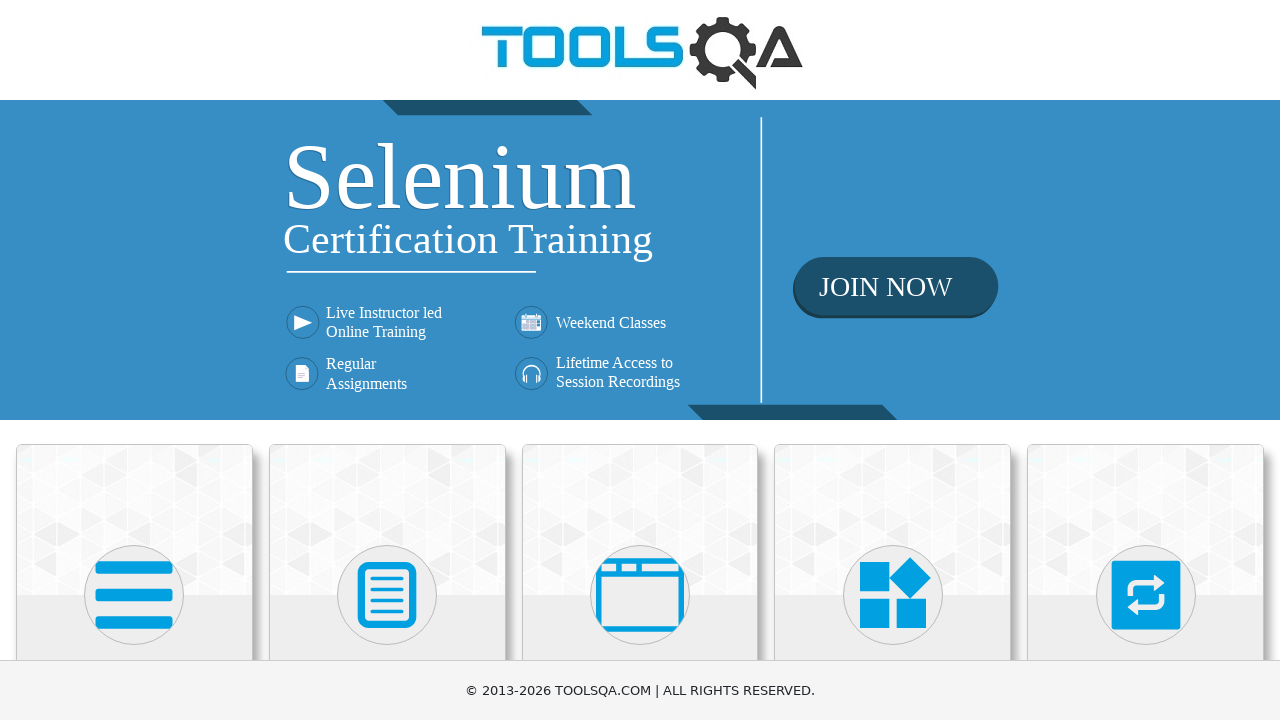

Waited for footer element to load on DemoQA homepage
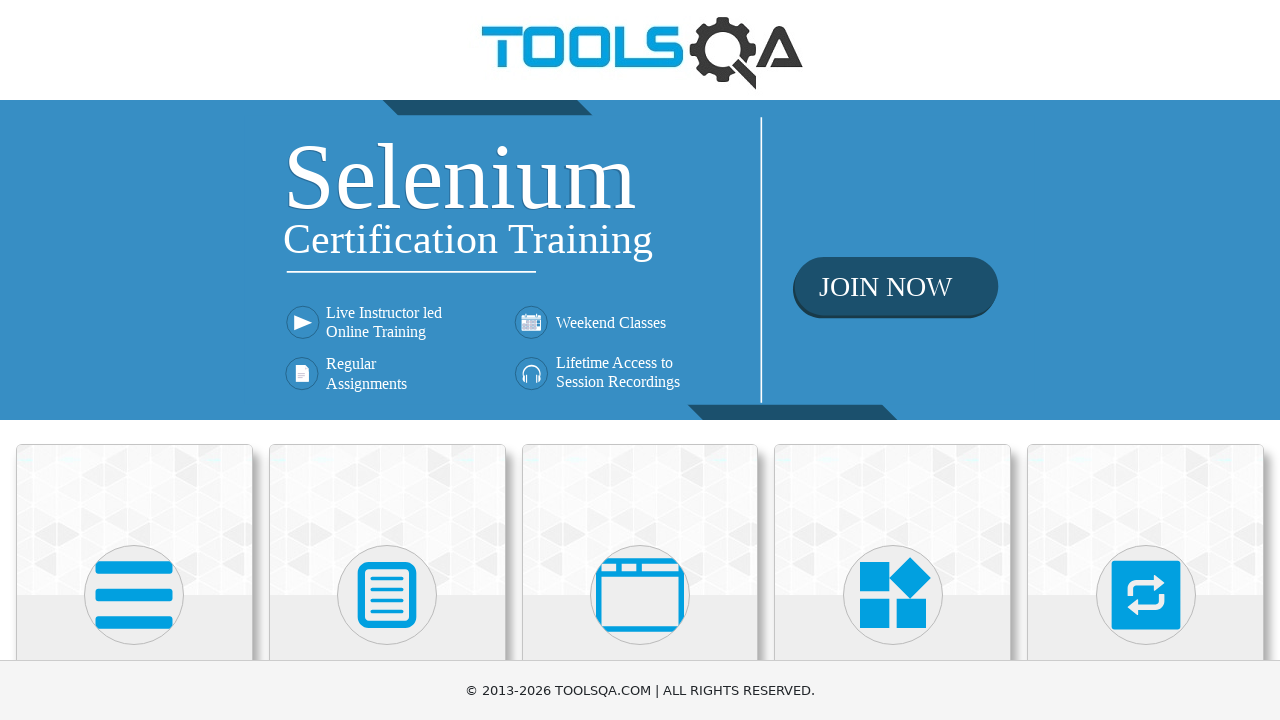

Clicked on Elements card at (134, 520) on div[class='card-up']
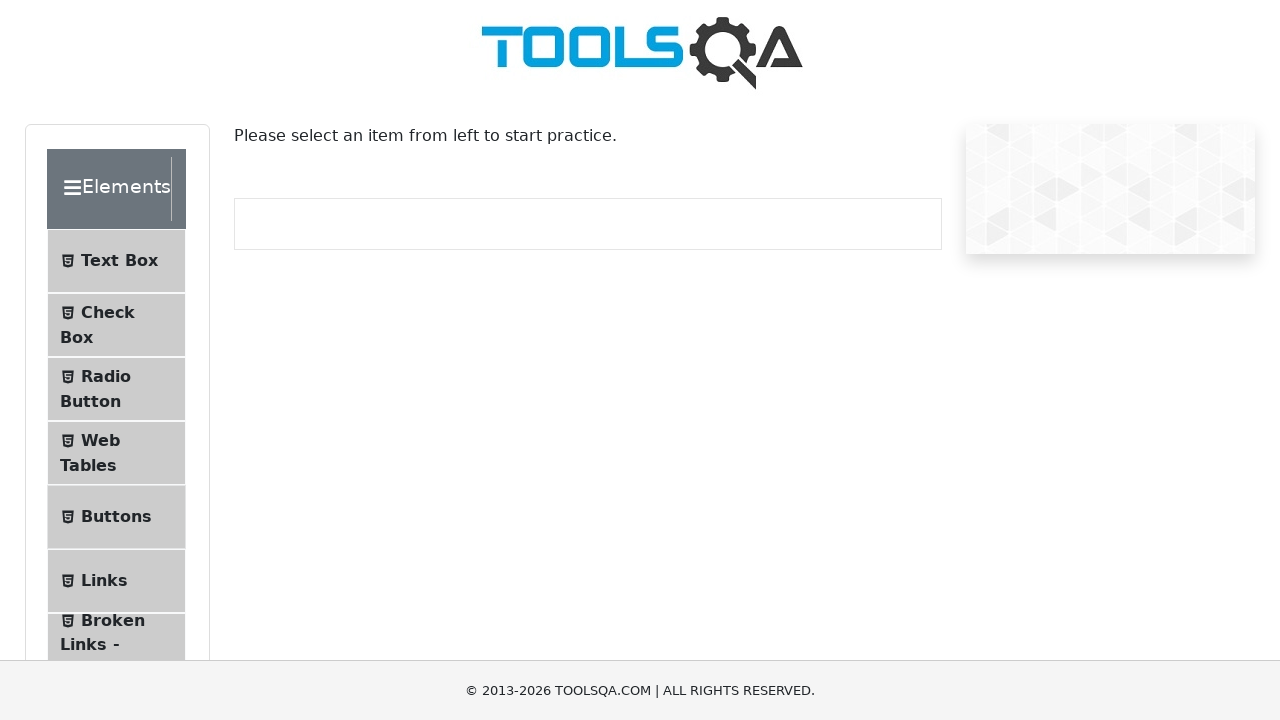

Clicked on Radio Button menu item at (116, 389) on *[id='item-2']
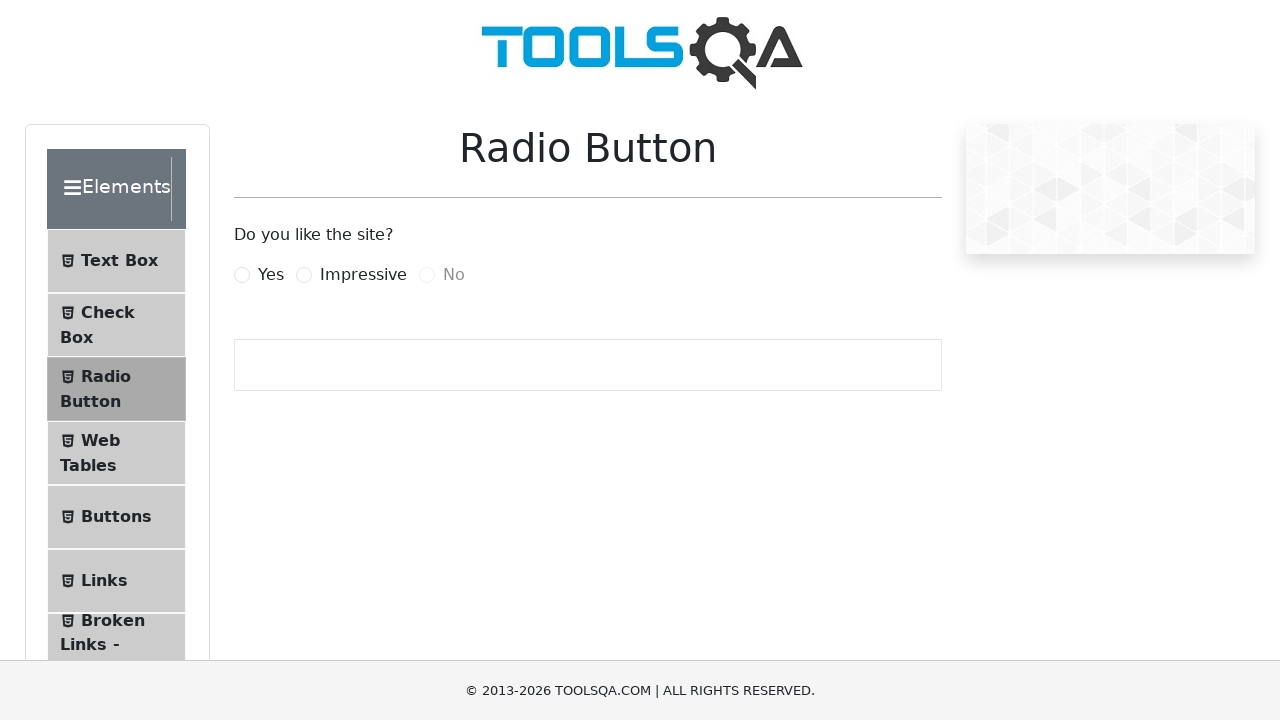

Selected 'Impressive' radio button at (363, 275) on label[for='impressiveRadio']
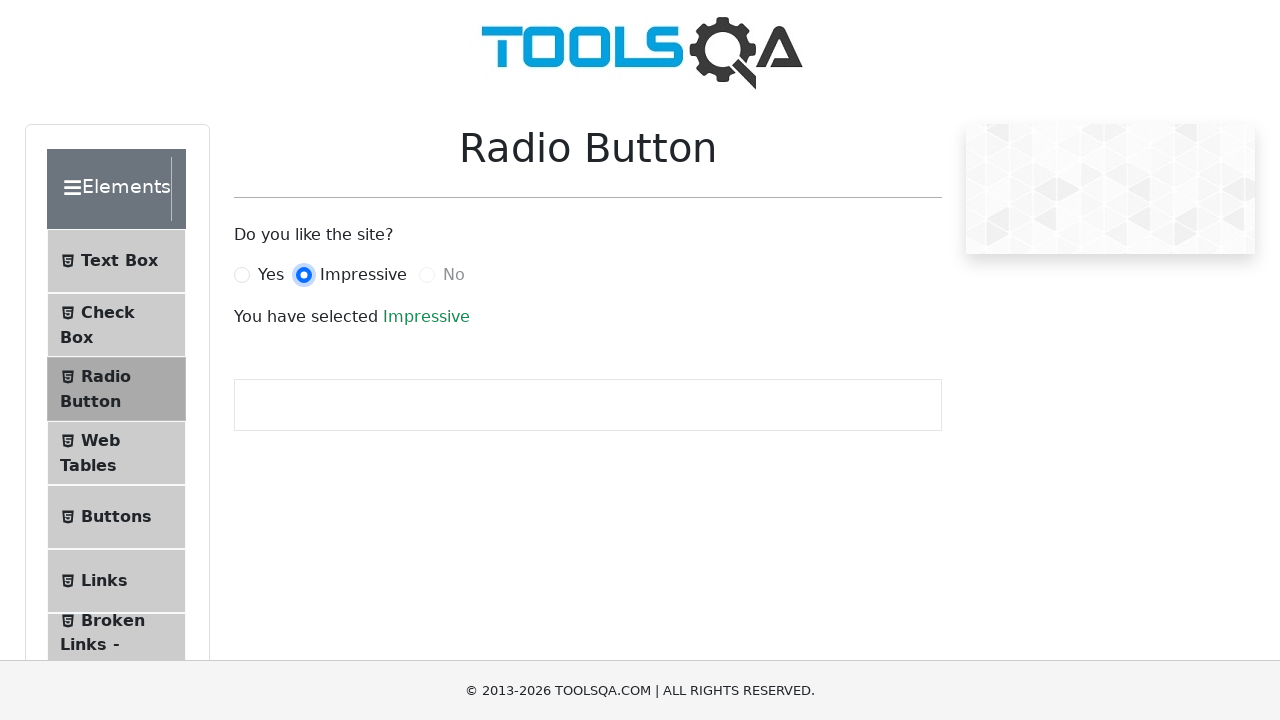

Clicked on Buttons menu item at (116, 517) on li:nth-child(5)
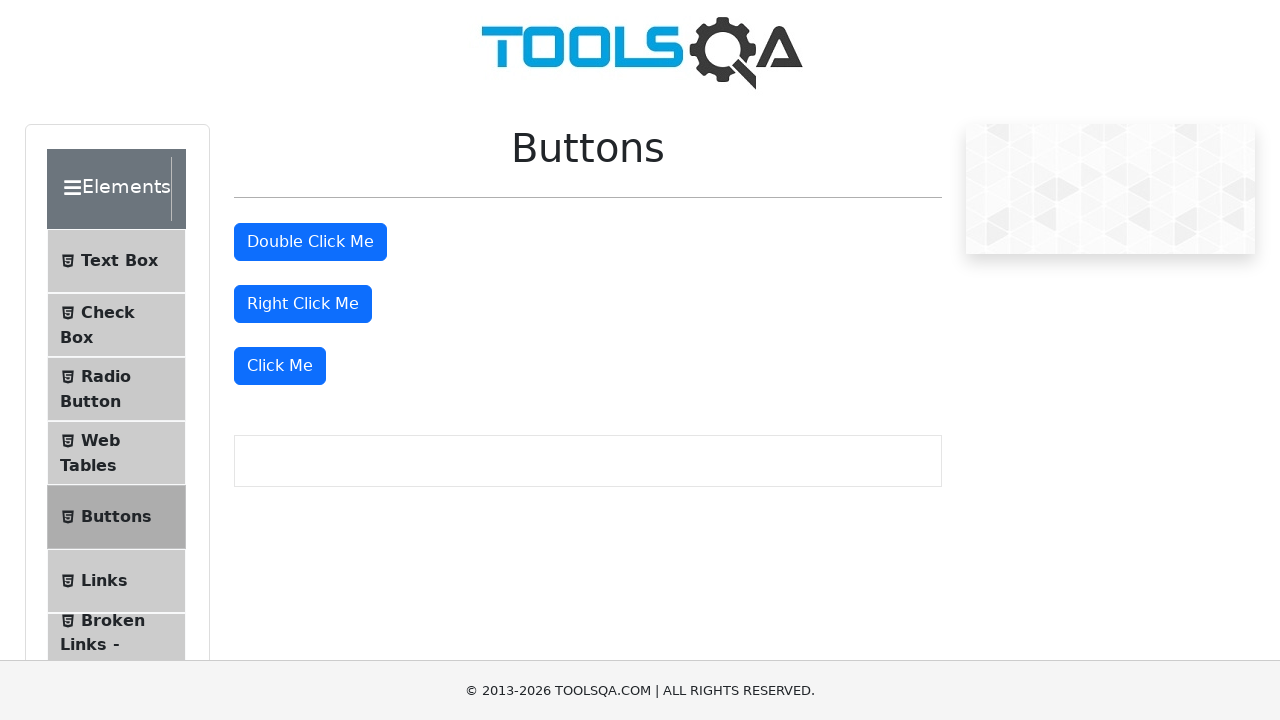

Clicked on the double click button at (310, 242) on button[id='doubleClickBtn']
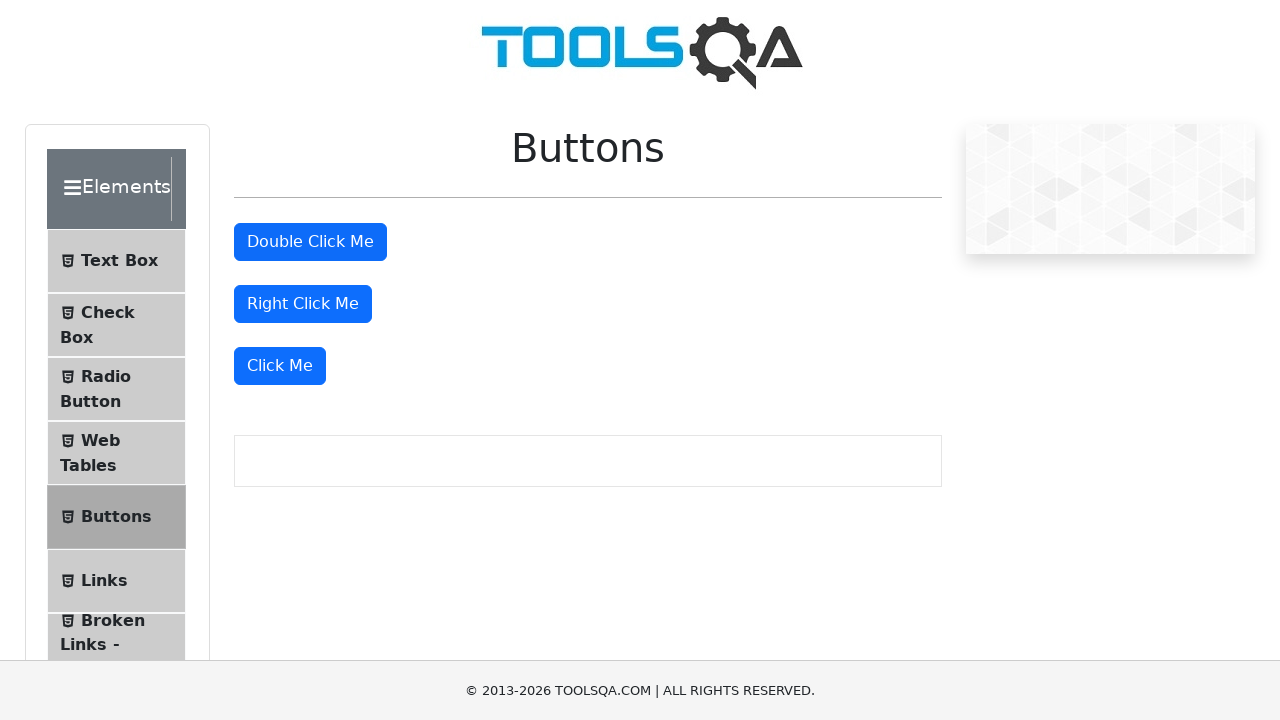

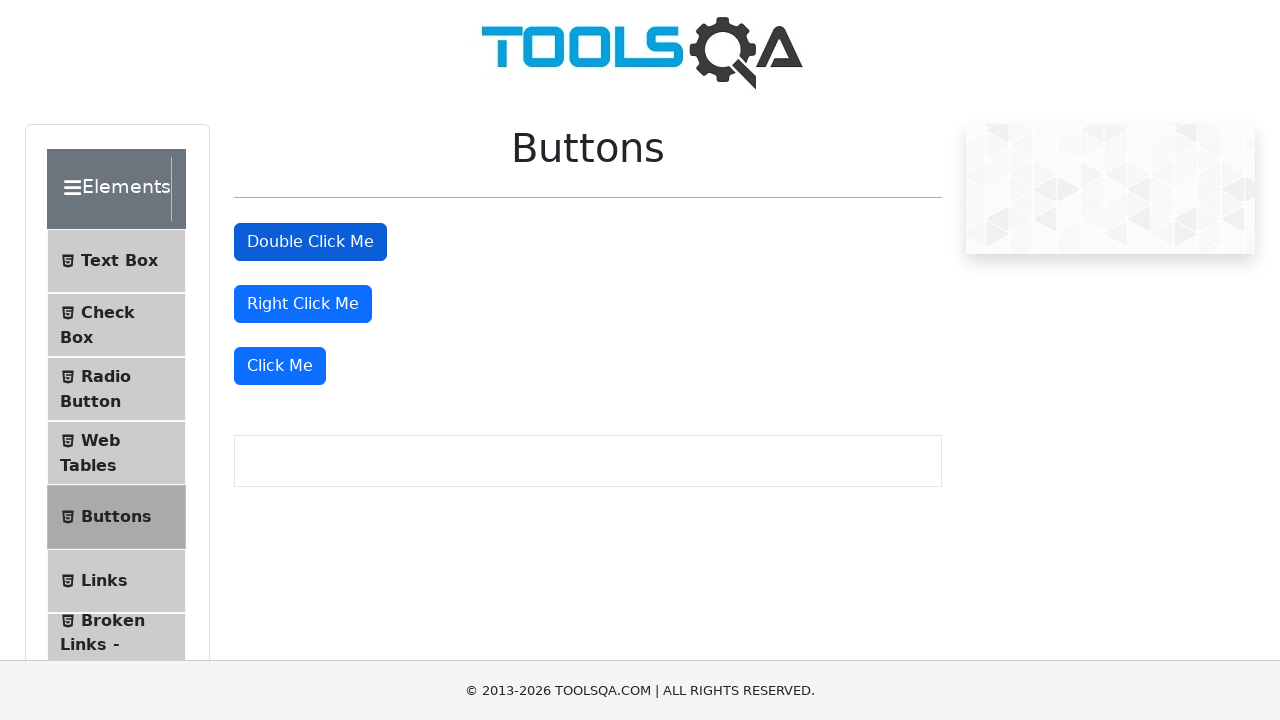